Navigates to Browse Languages and verifies table column headers

Starting URL: http://www.99-bottles-of-beer.net/

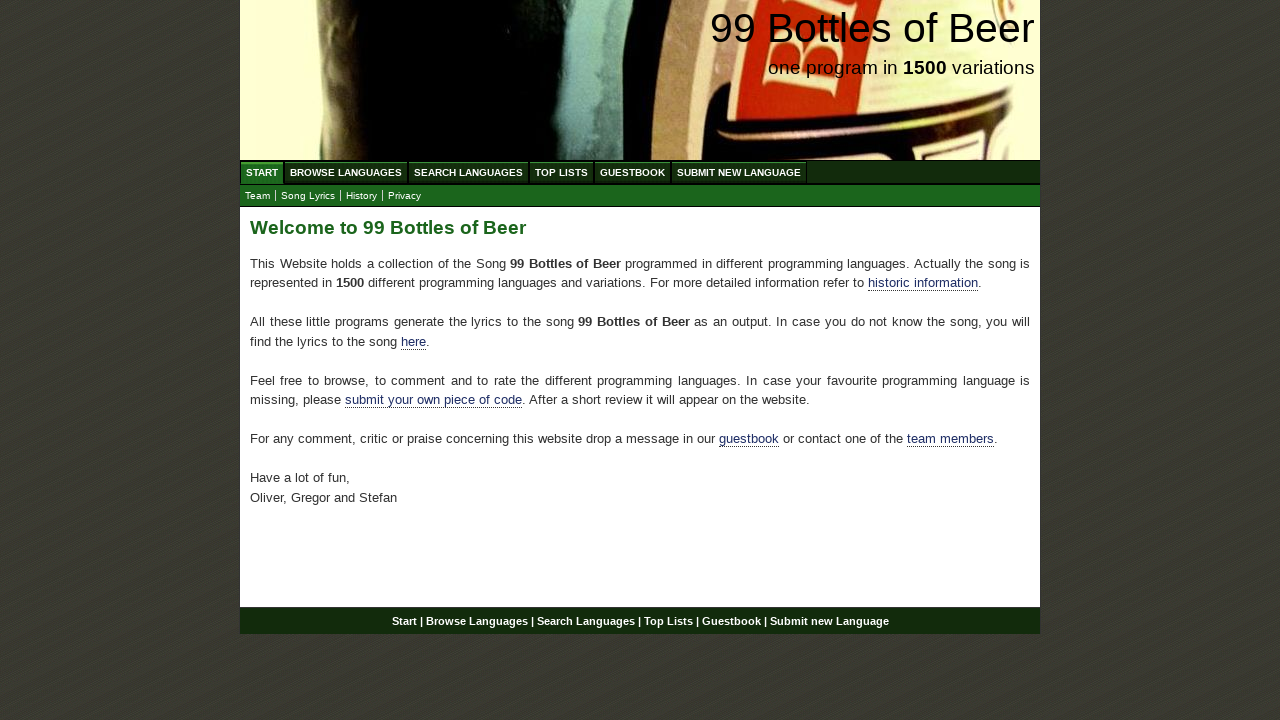

Clicked on Browse Languages menu at (346, 172) on xpath=//ul//a[@href='/abc.html']
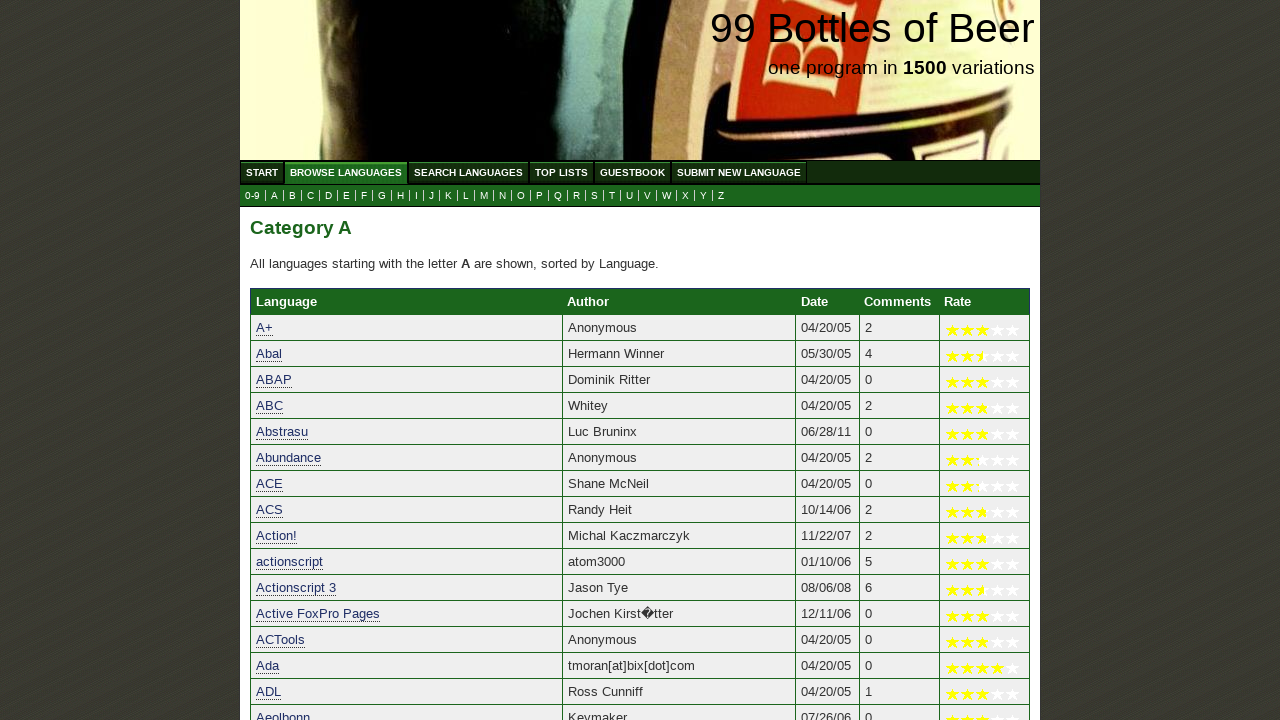

Located Language column header
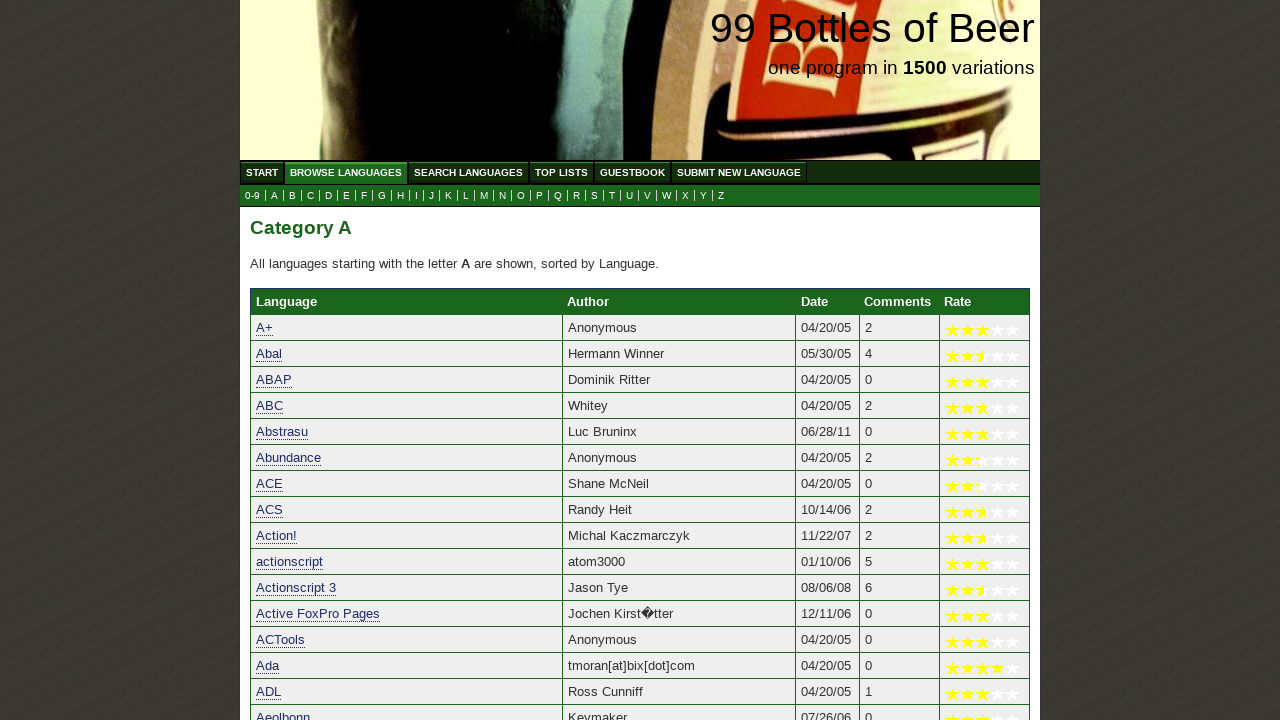

Verified Language column header text
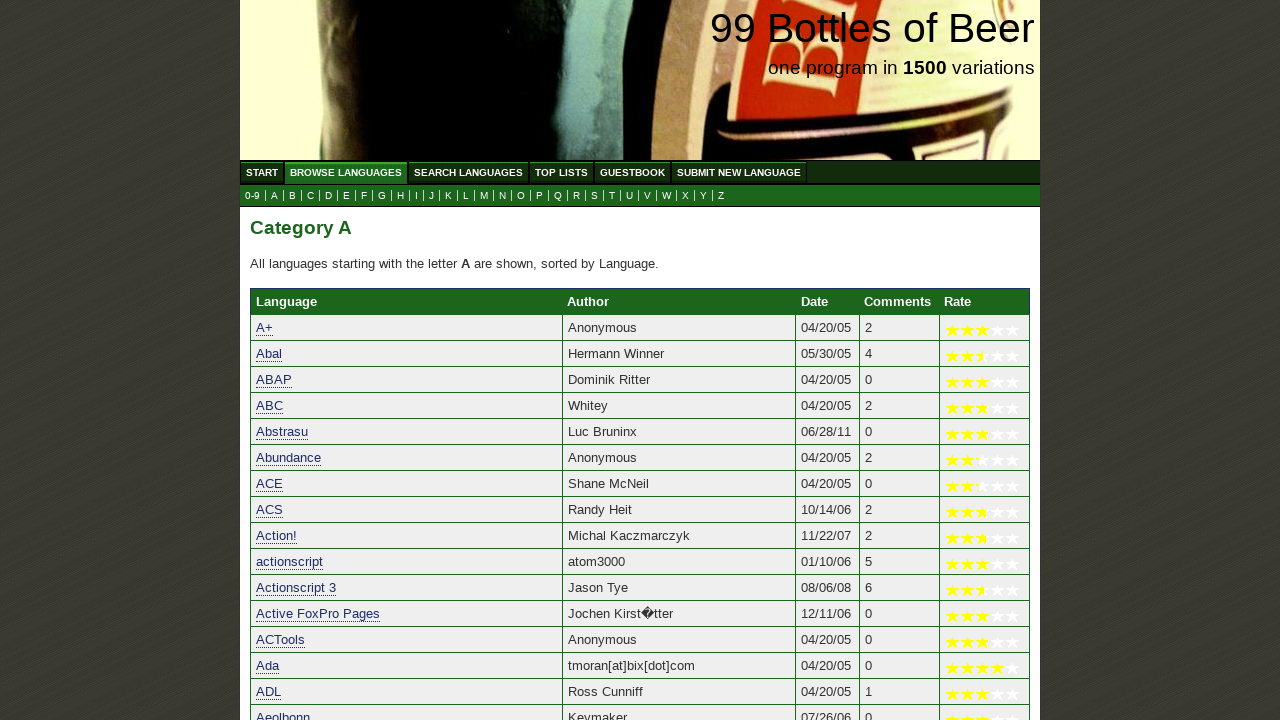

Located Author column header
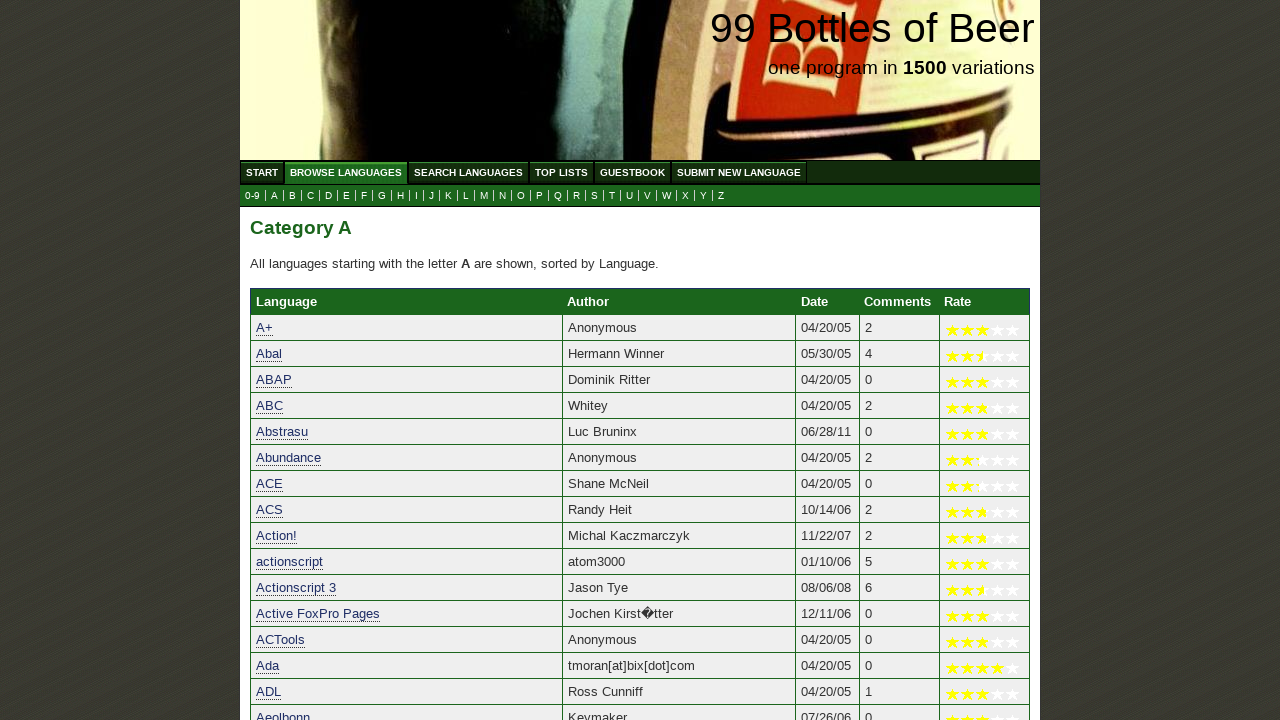

Verified Author column header text
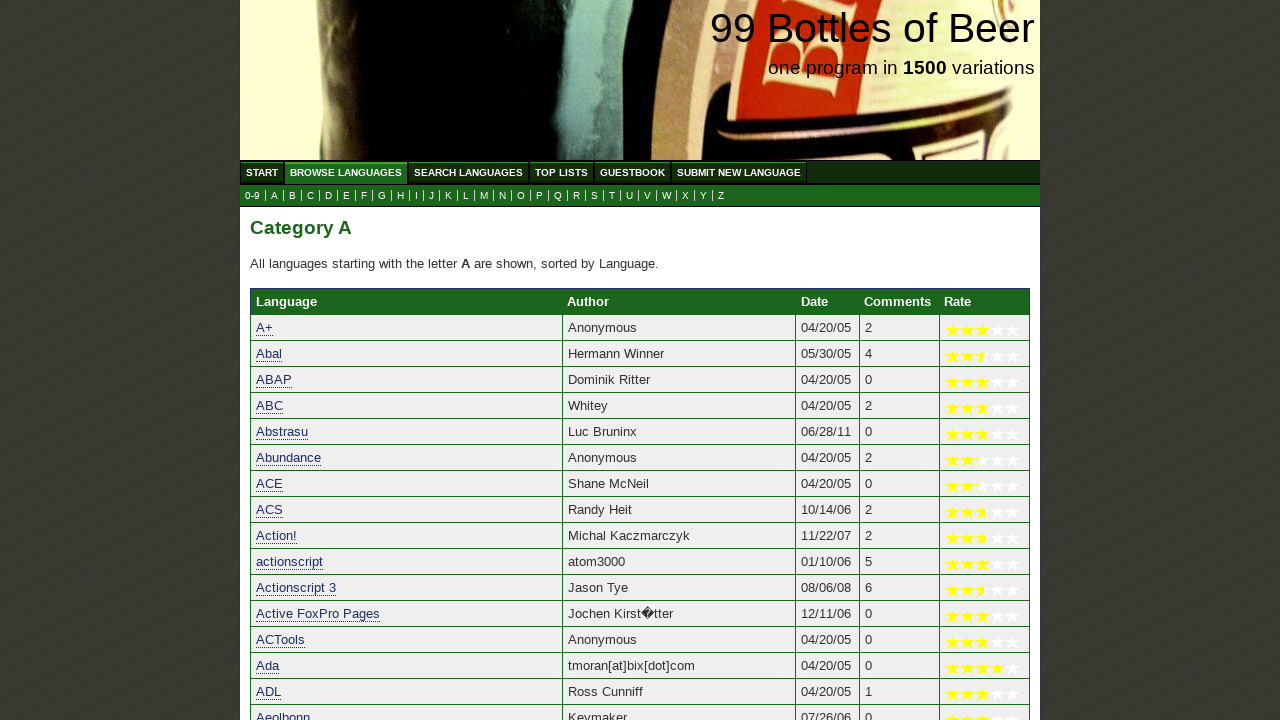

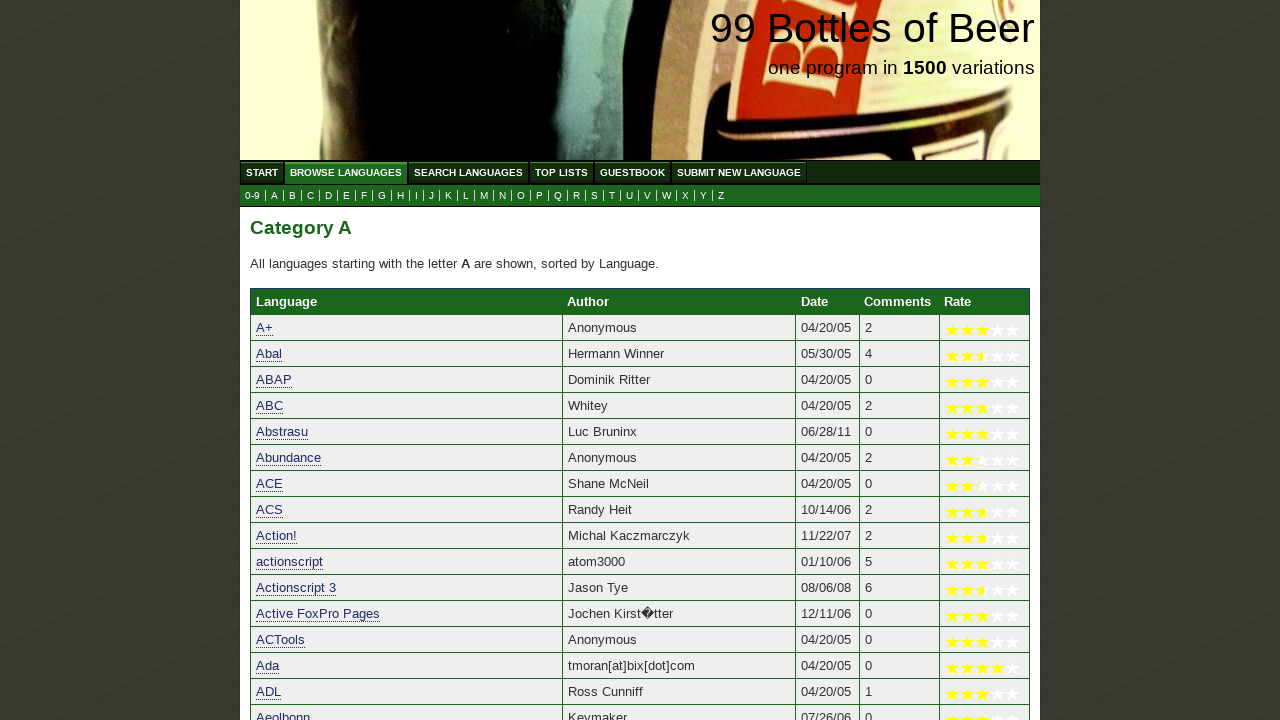